Visits the Checkly HQ homepage and verifies the page loads successfully by checking the response status is less than 400

Starting URL: https://checklyhq.com

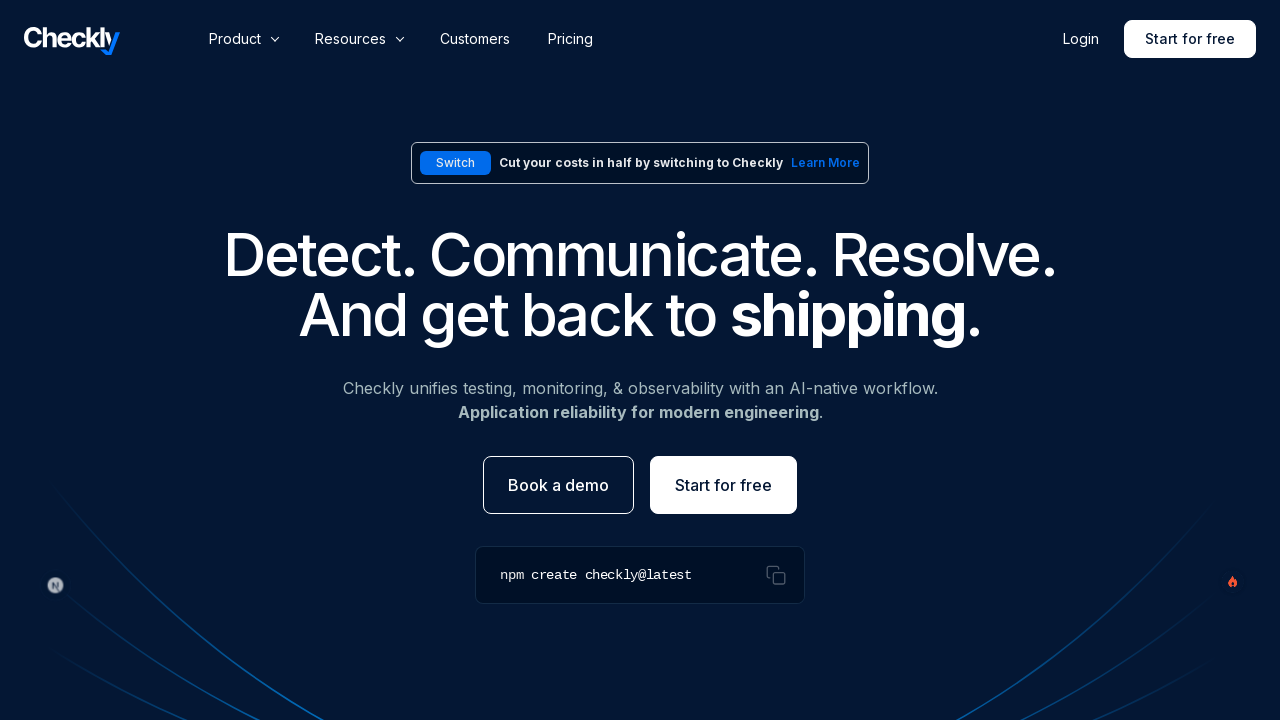

Page DOM content loaded for Checkly HQ homepage
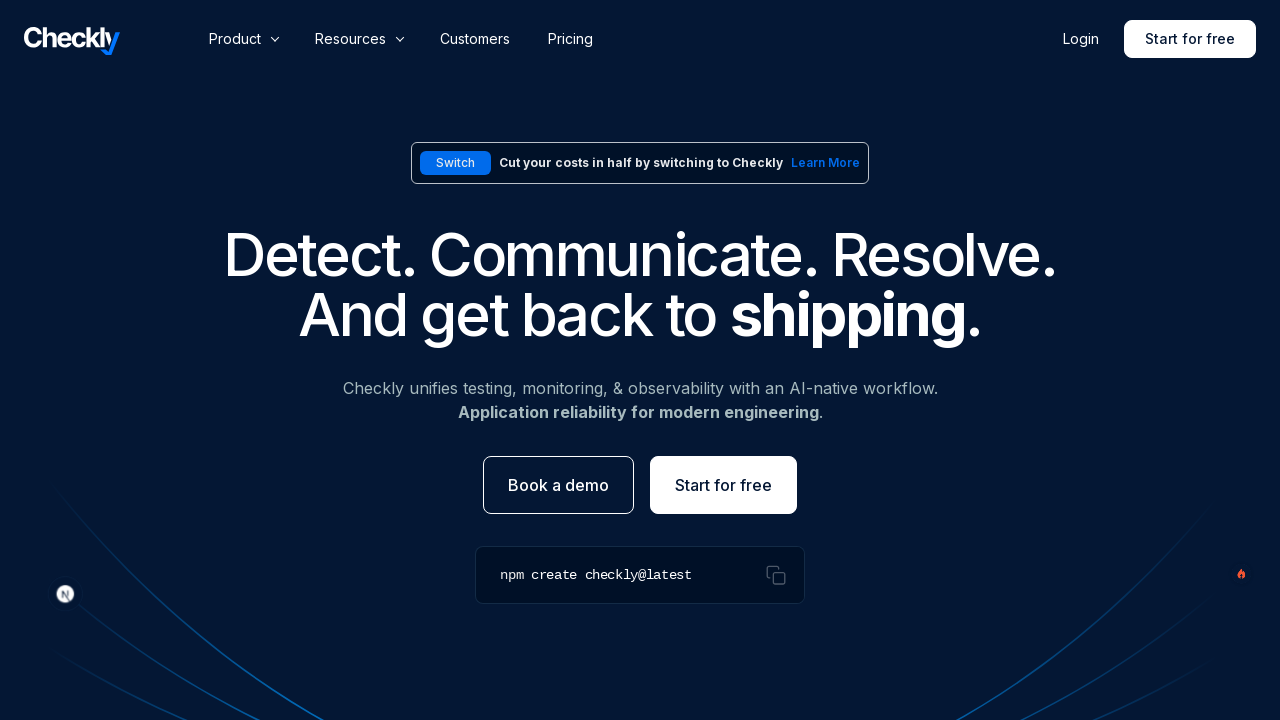

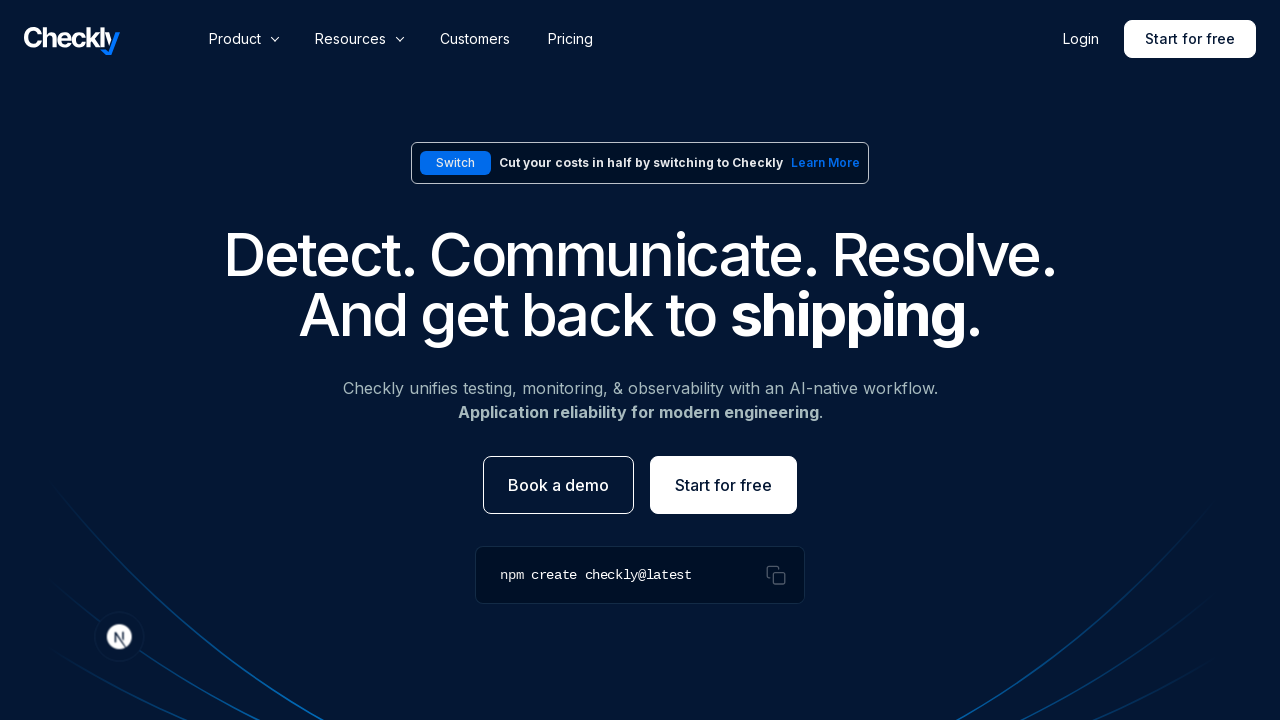